Tests double-click and right-click button interactions in the Buttons section

Starting URL: https://demoqa.com/

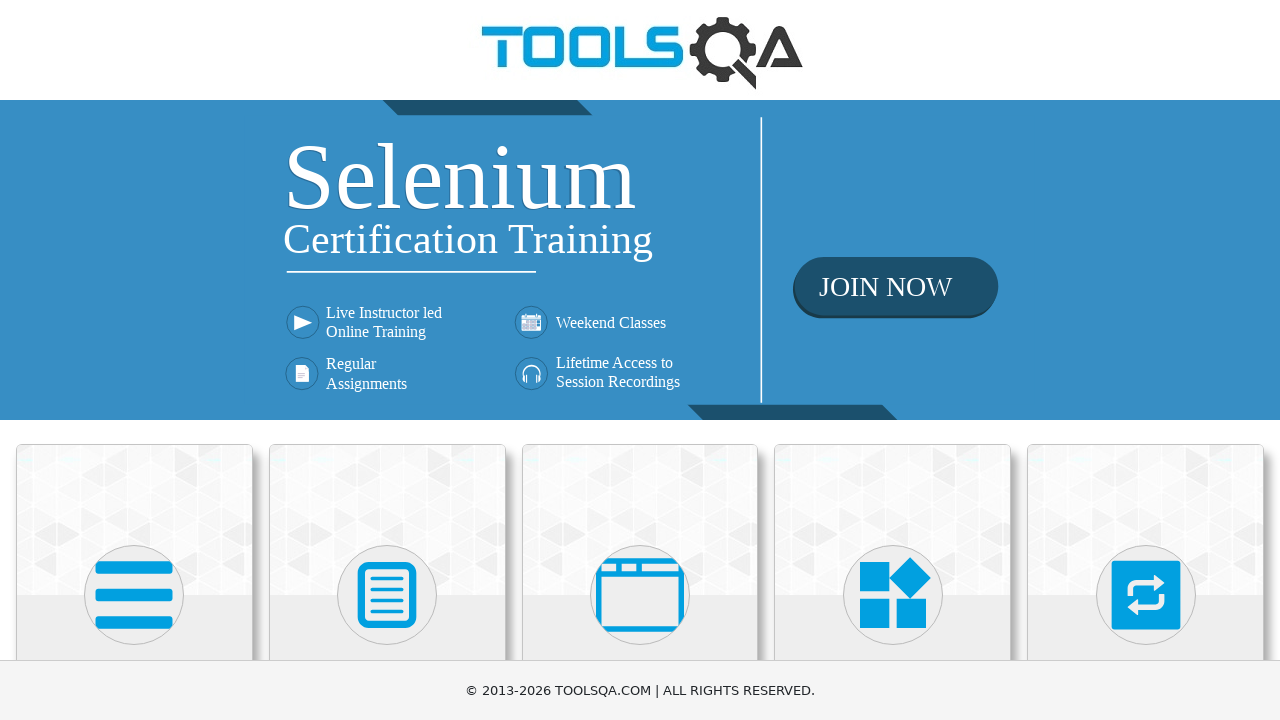

Clicked on Elements card at (134, 360) on text=Elements
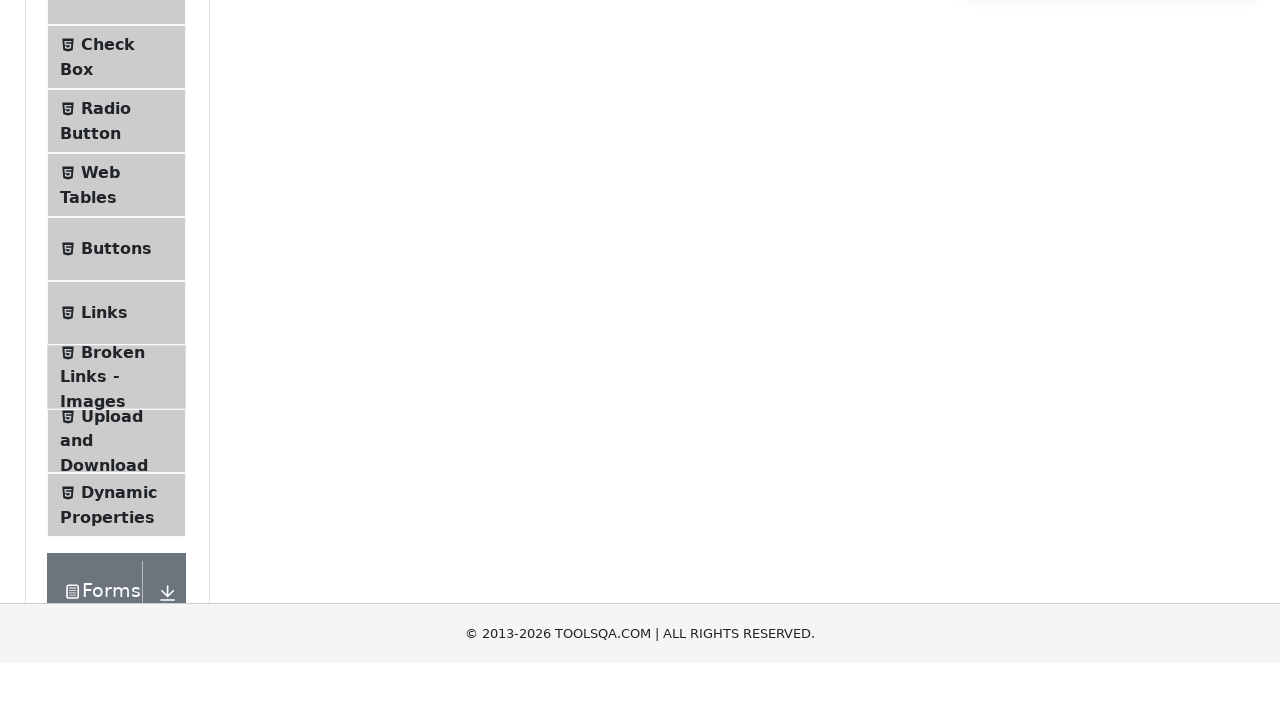

Clicked on Buttons menu item at (116, 517) on text=Buttons
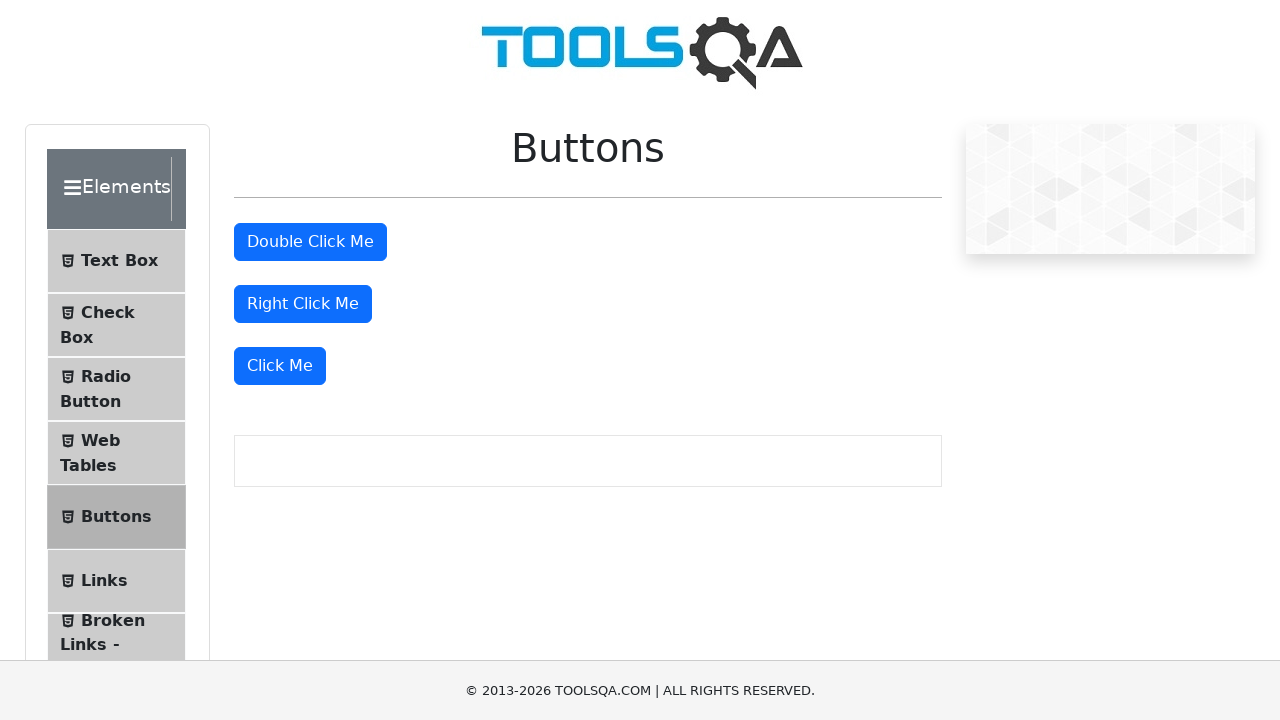

Double-clicked the Double Click Me button at (310, 242) on #doubleClickBtn
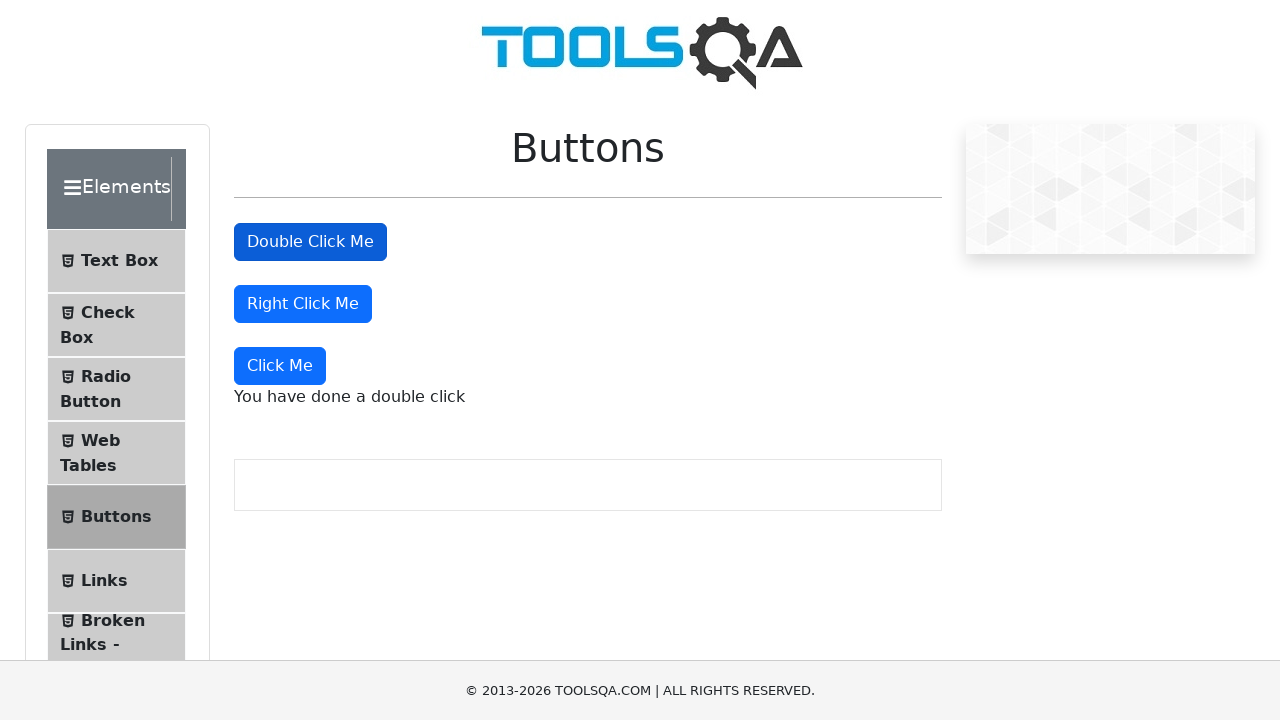

Double click message appeared
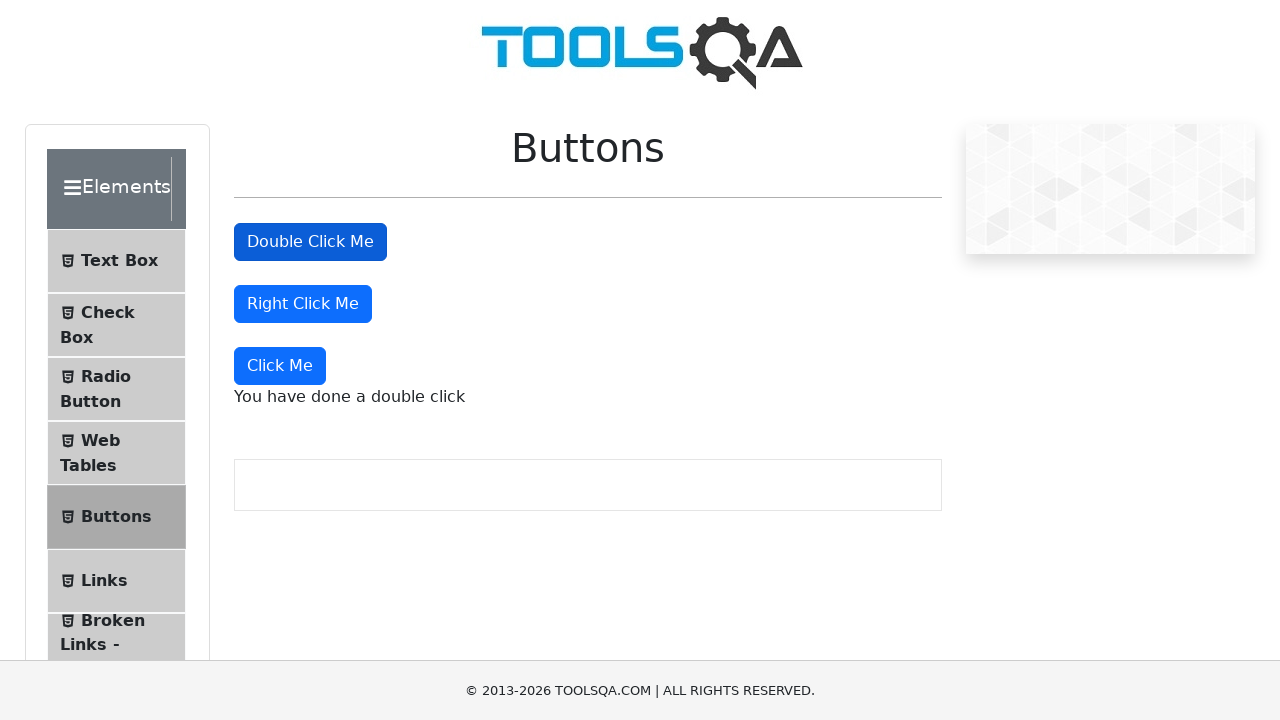

Right-clicked the Right Click Me button at (303, 304) on #rightClickBtn
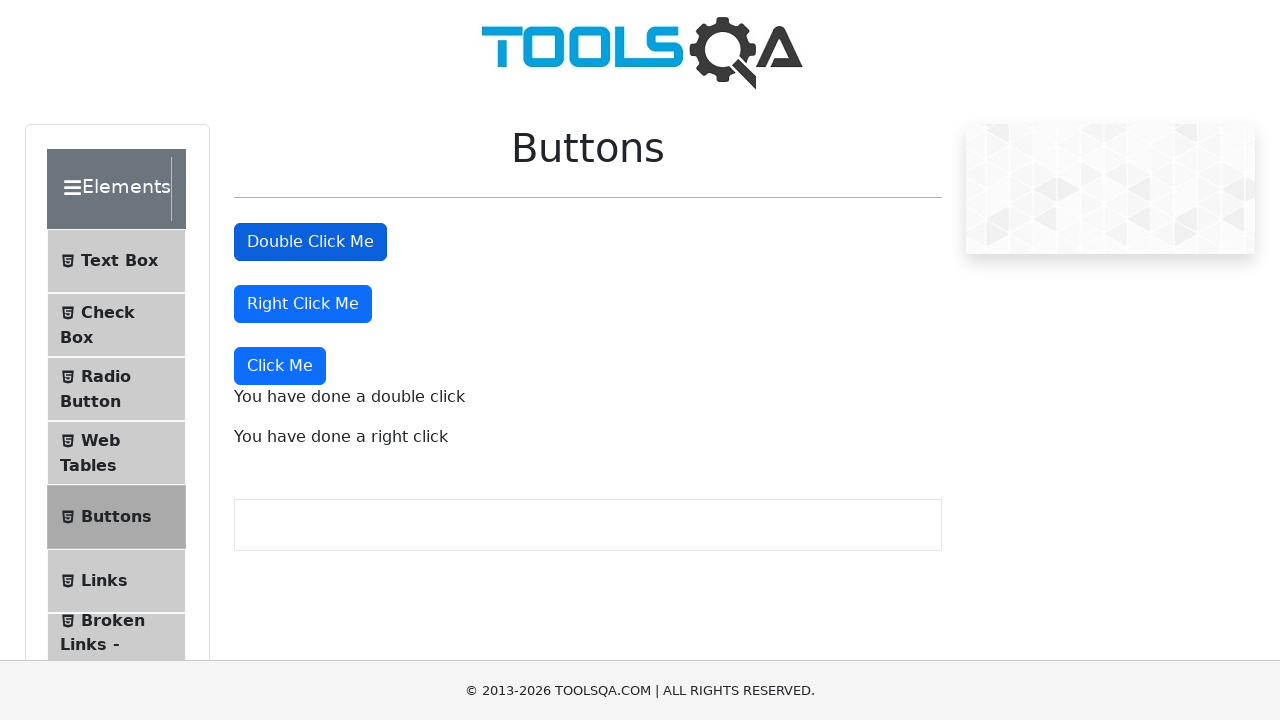

Right click message appeared
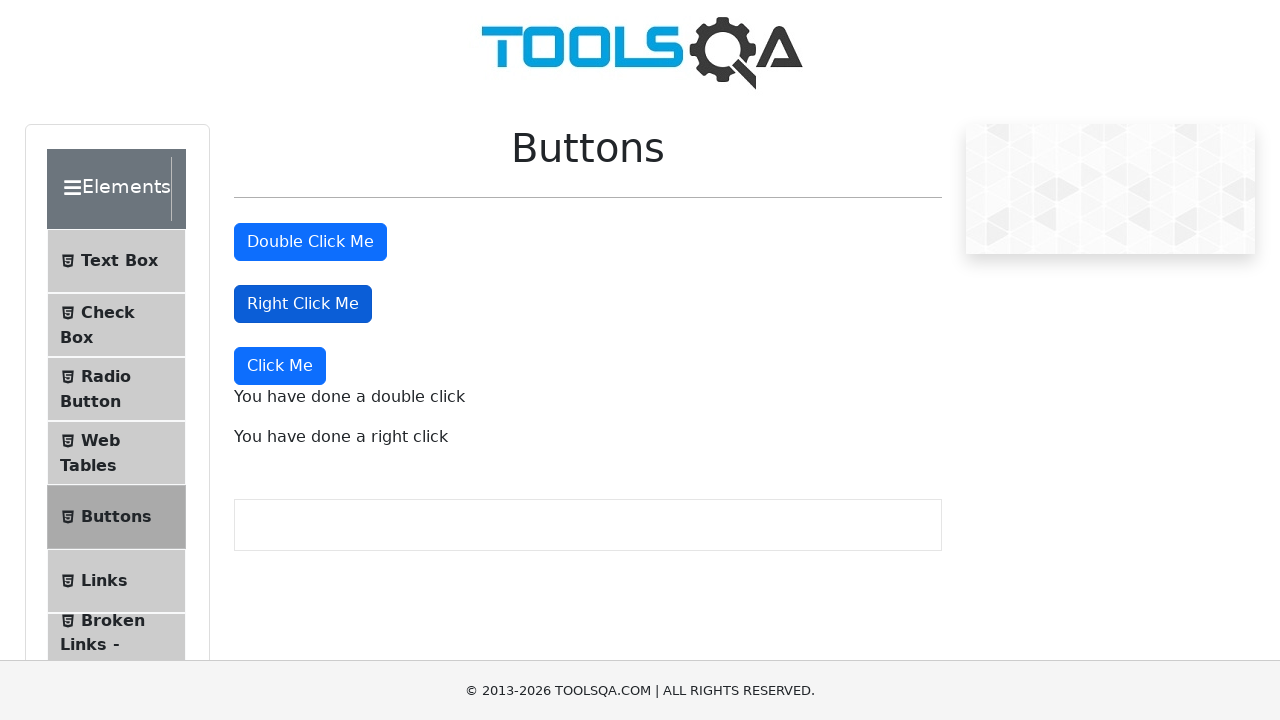

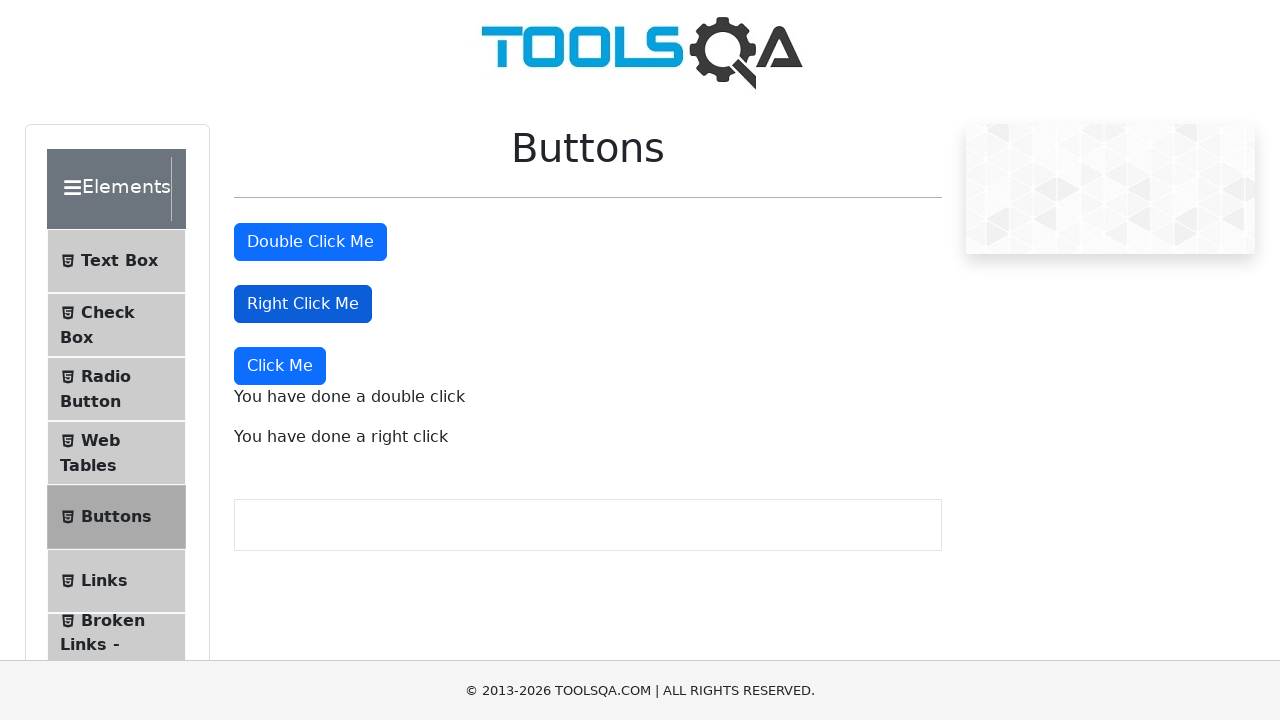